Tests filling in only the job position field and submits the form to verify validation

Starting URL: https://bonigarcia.dev/selenium-webdriver-java/data-types.html

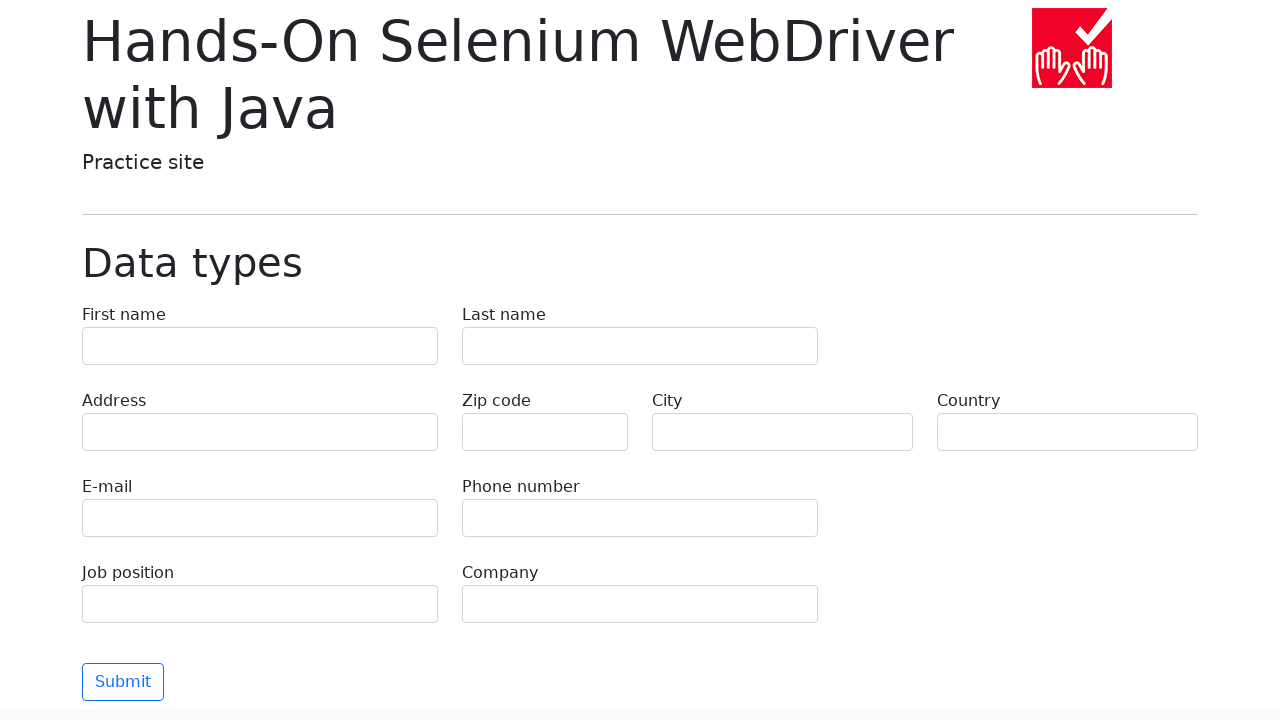

Filled job position field with 'Software Engineer' on input[name='job-position']
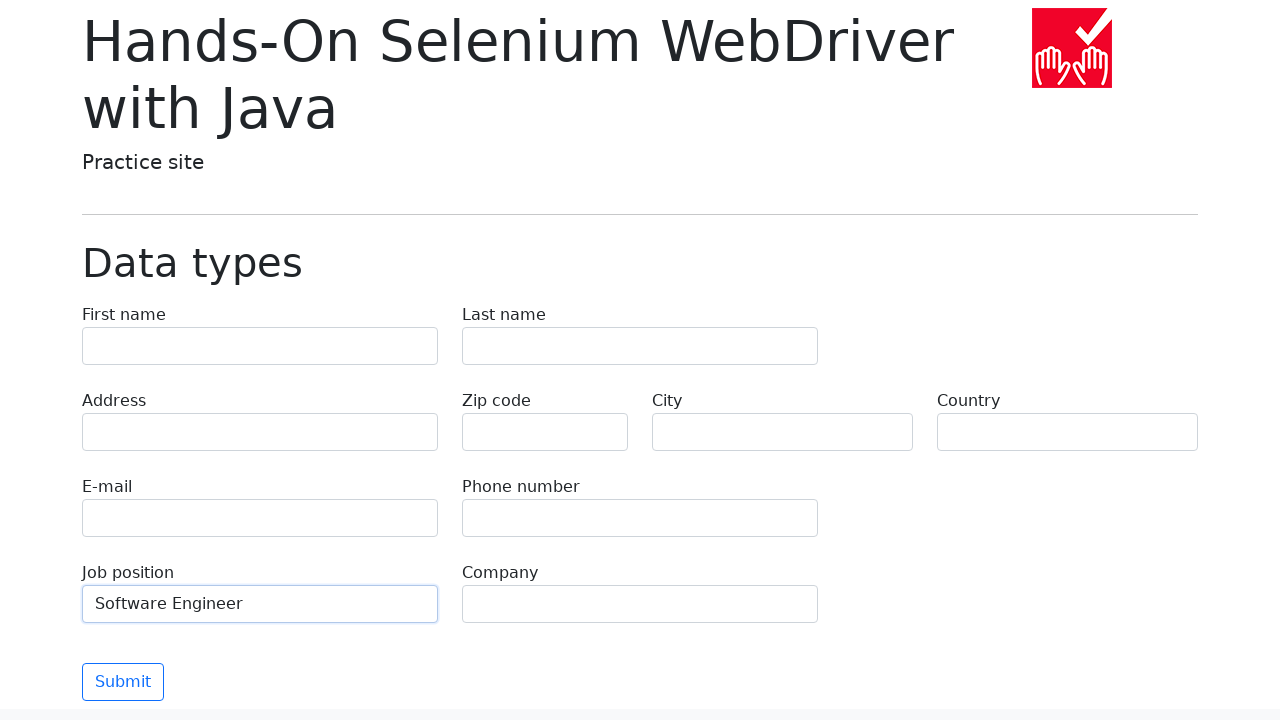

Clicked submit button to submit form at (123, 682) on button
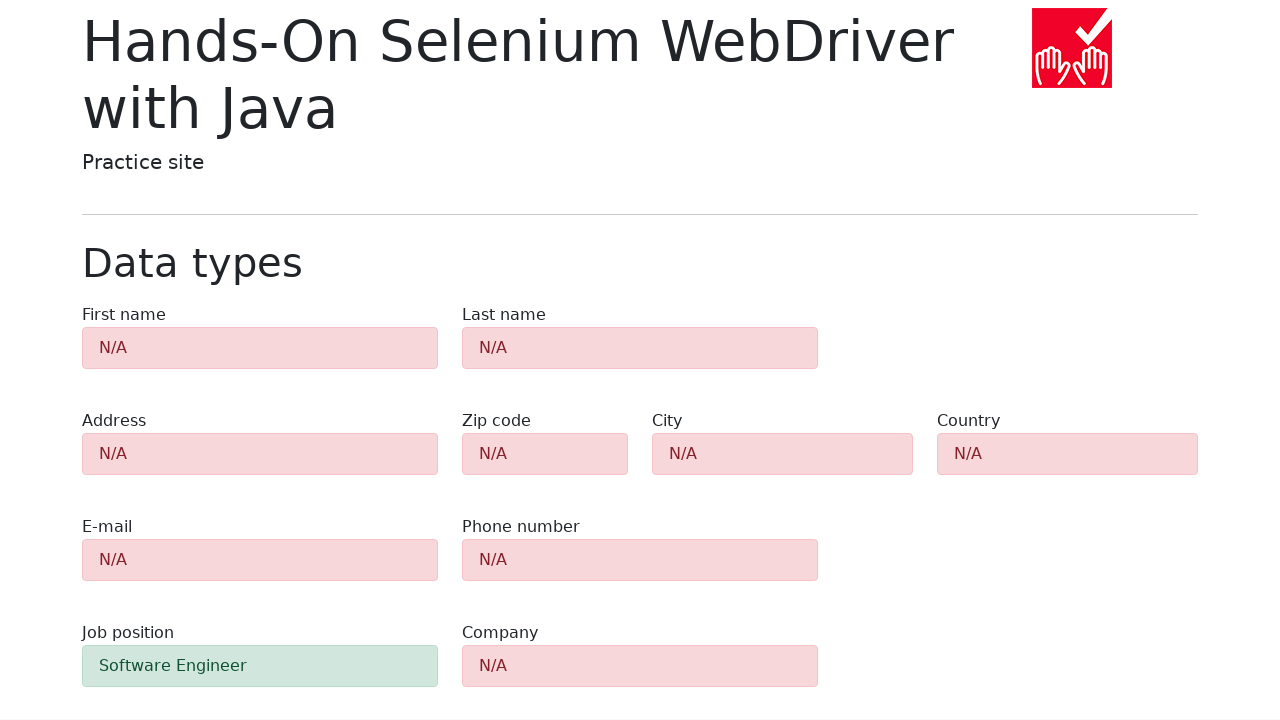

Validation alert appeared after form submission
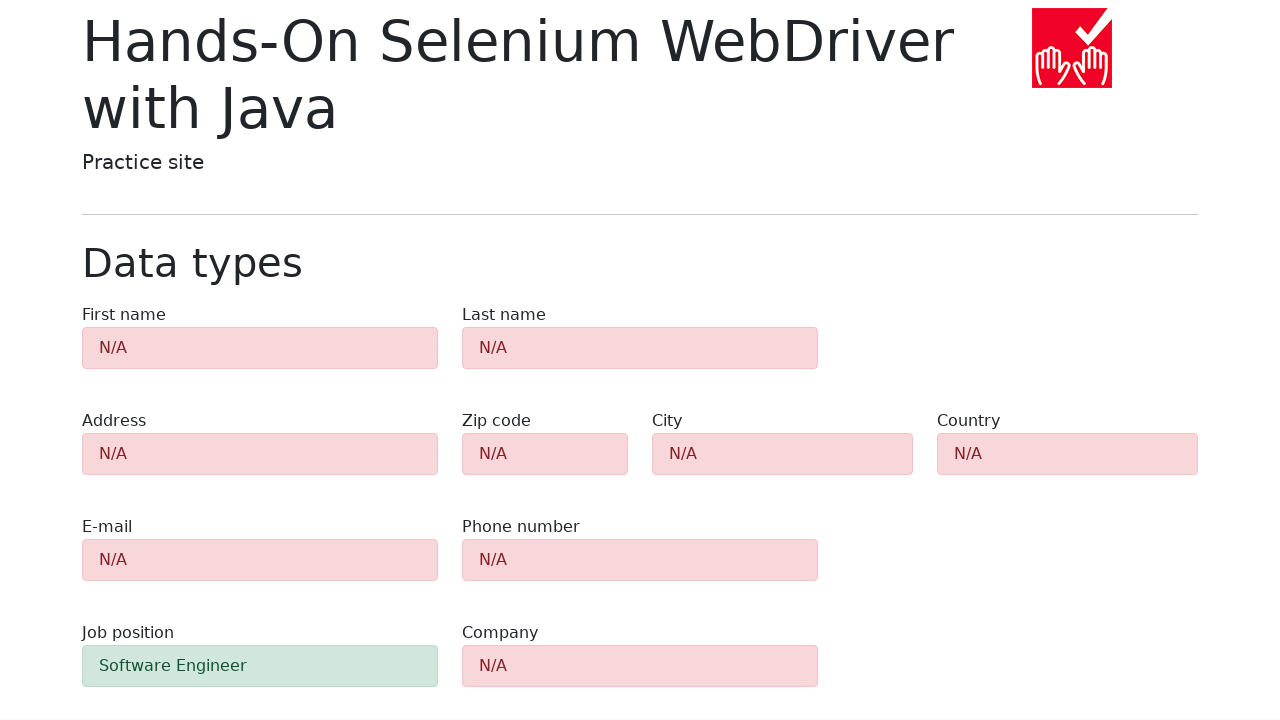

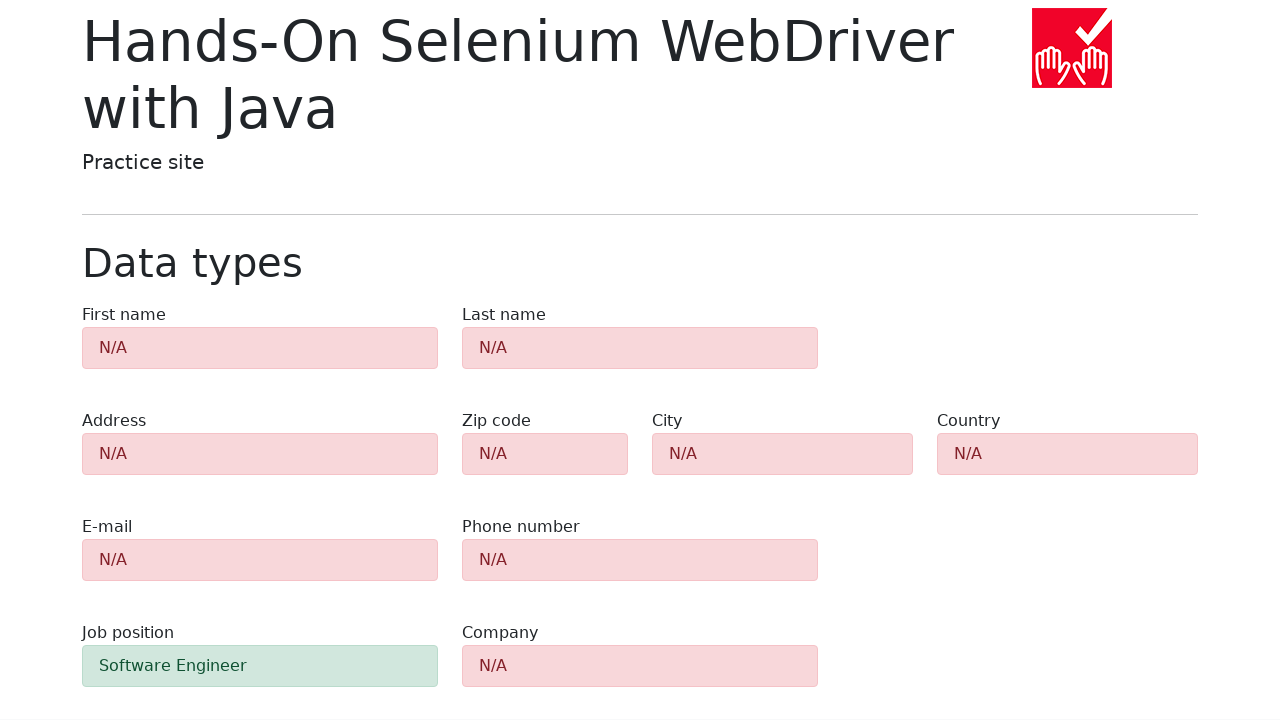